Tests browser navigation by visiting the AutomationPractice page, navigating to the locatorspractice page, and then navigating back to the previous page.

Starting URL: https://rahulshettyacademy.com/AutomationPractice/

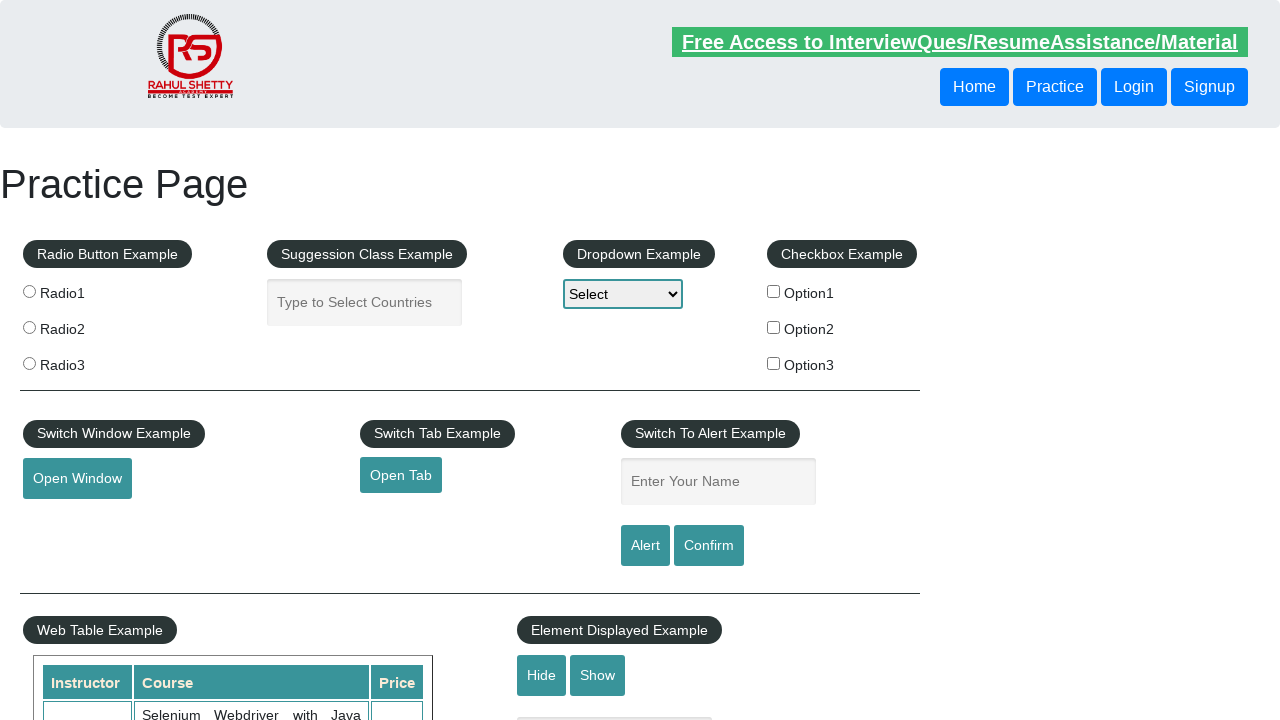

Navigated to locatorspractice page
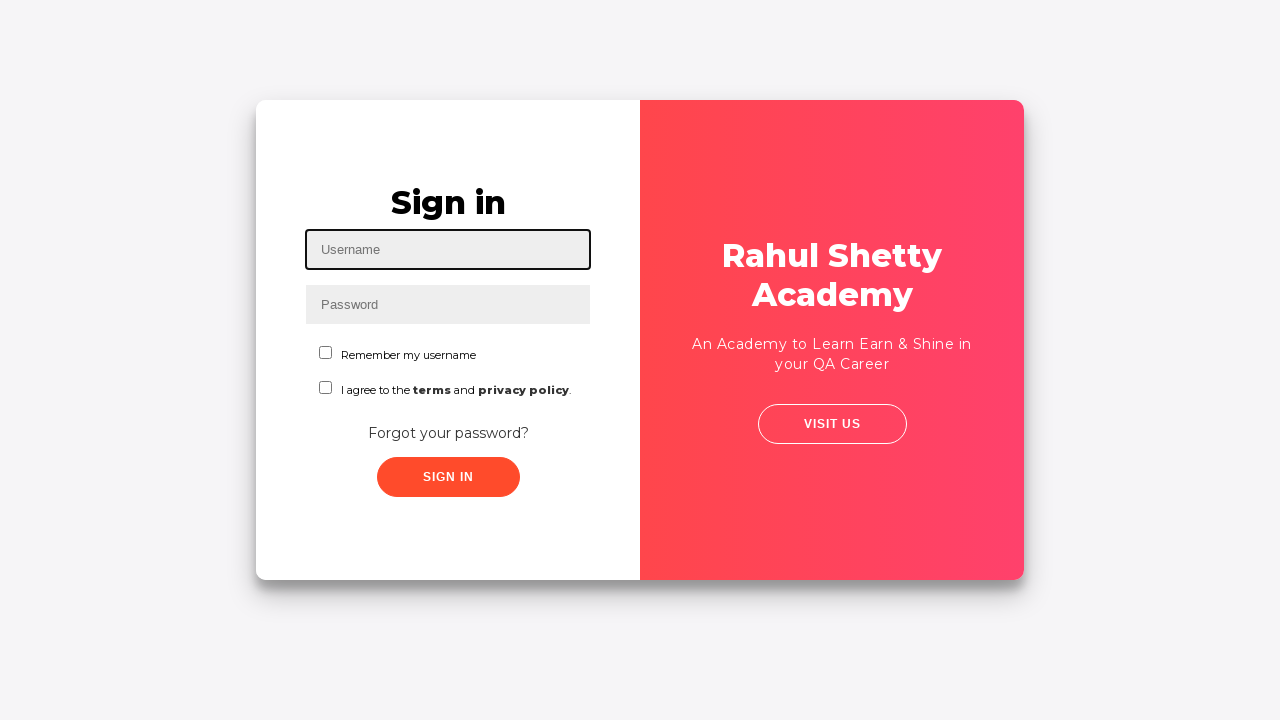

Navigated back to AutomationPractice page
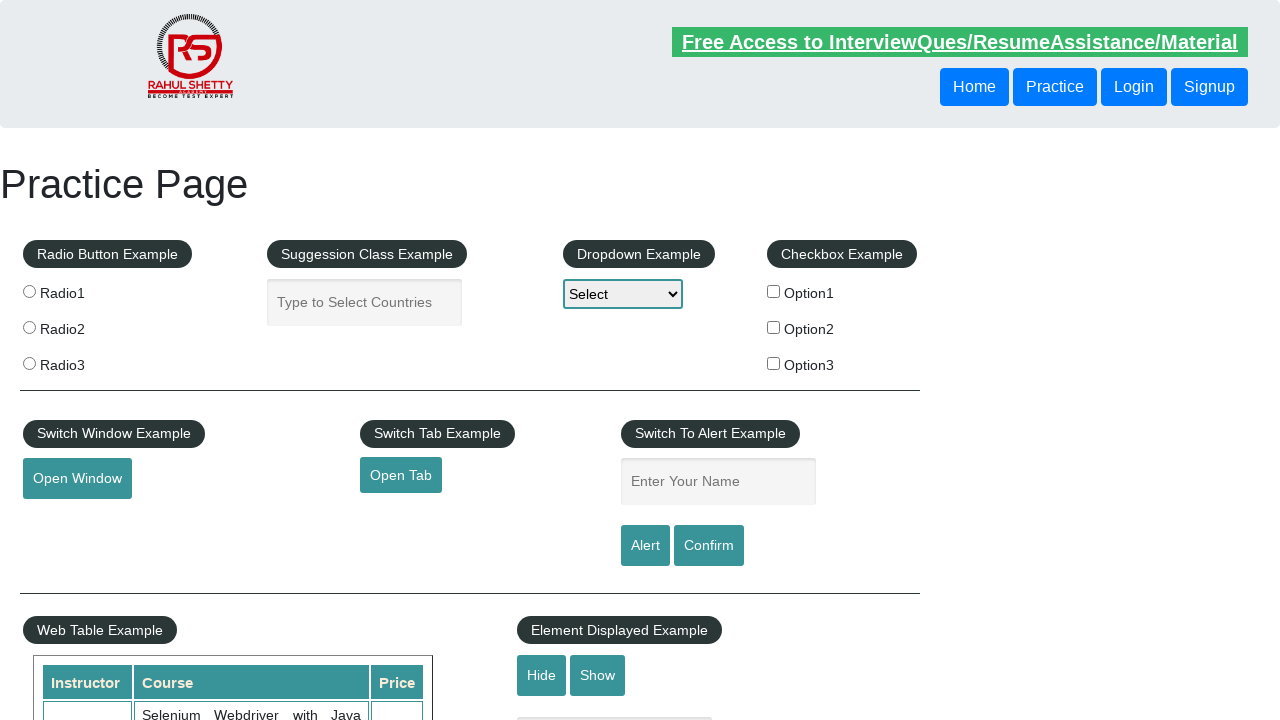

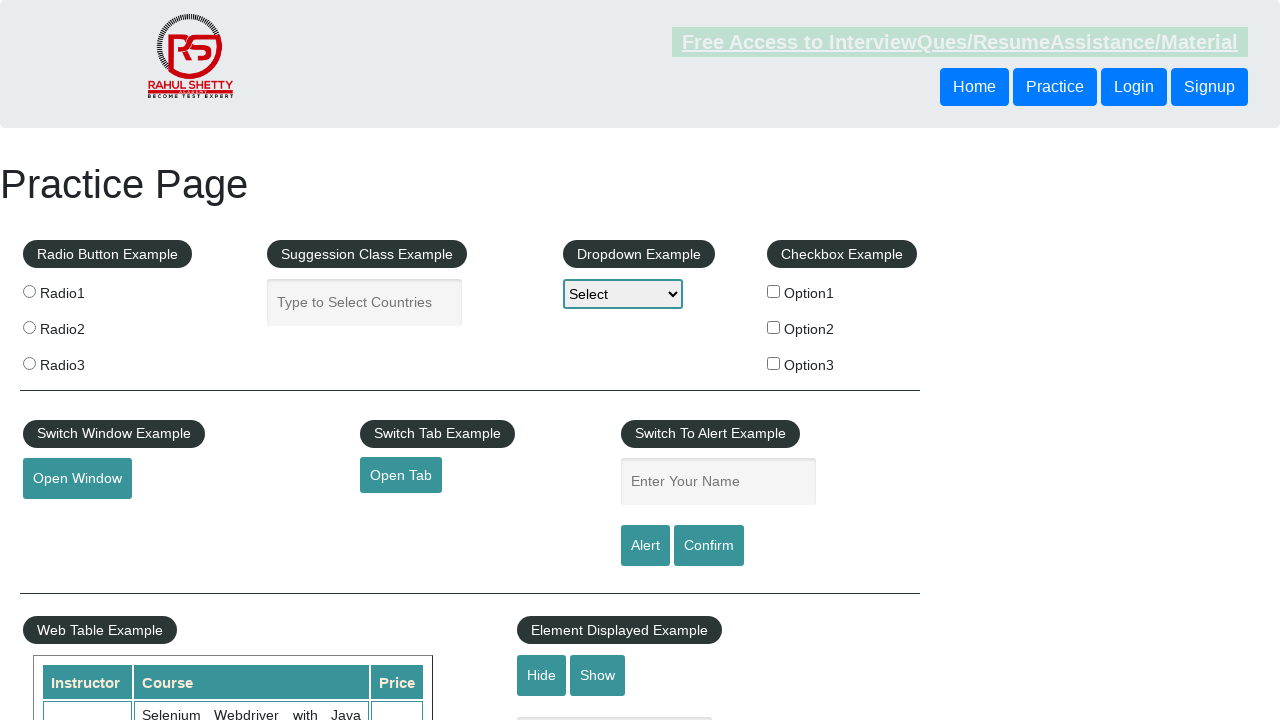